Tests multiple window functionality by clicking a button after removing its onclick handler

Starting URL: https://demo.automationtesting.in/Windows.html

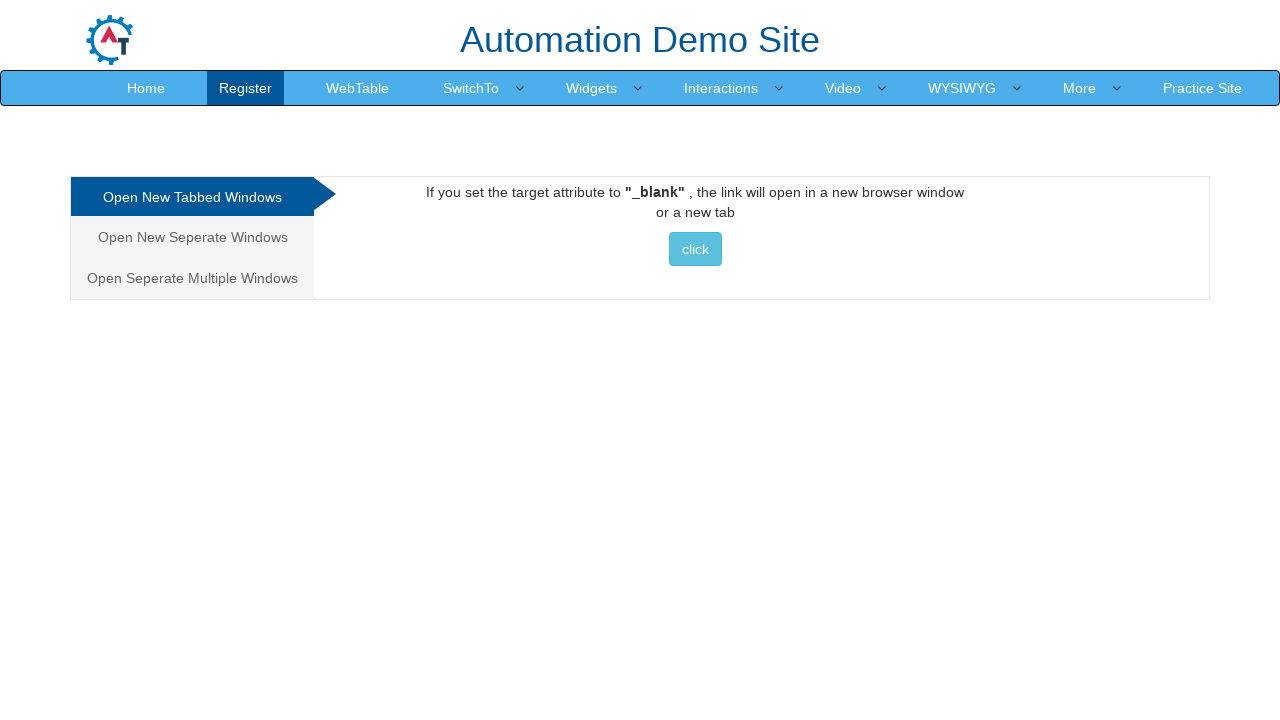

Clicked on the Multiple Windows section at (192, 278) on [href='#Multiple']
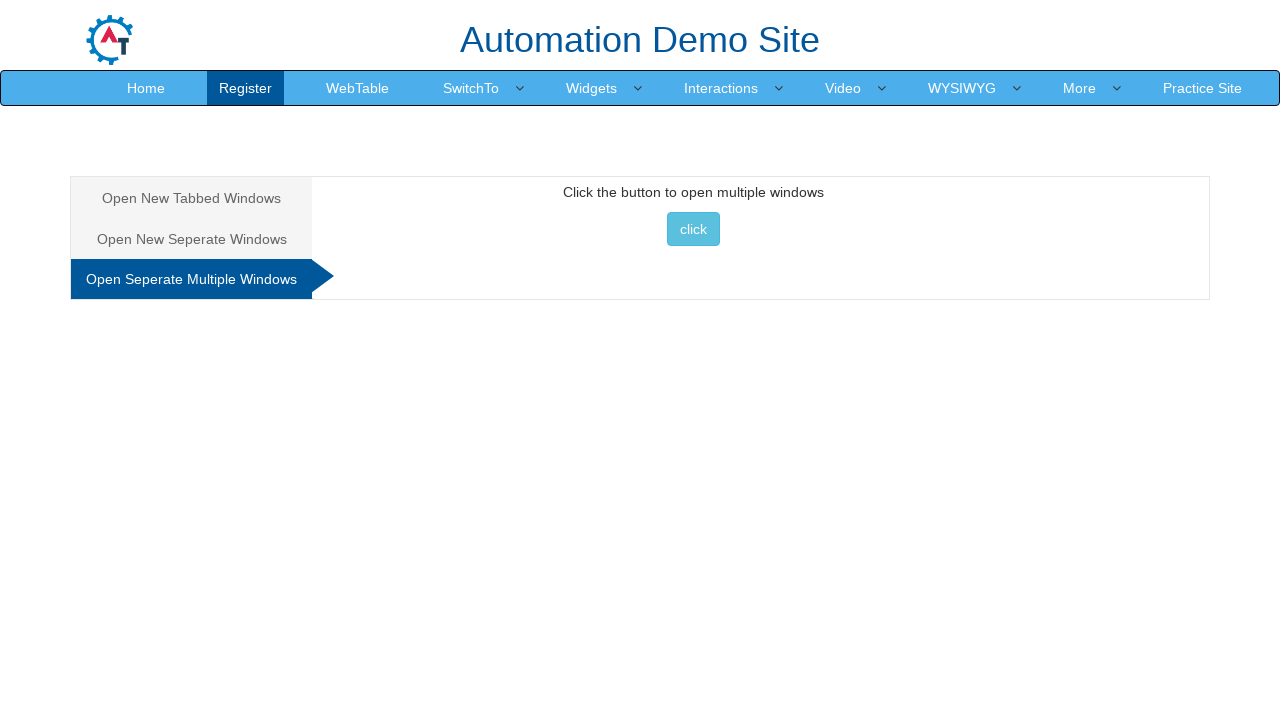

Removed onclick handler from the button using JavaScript
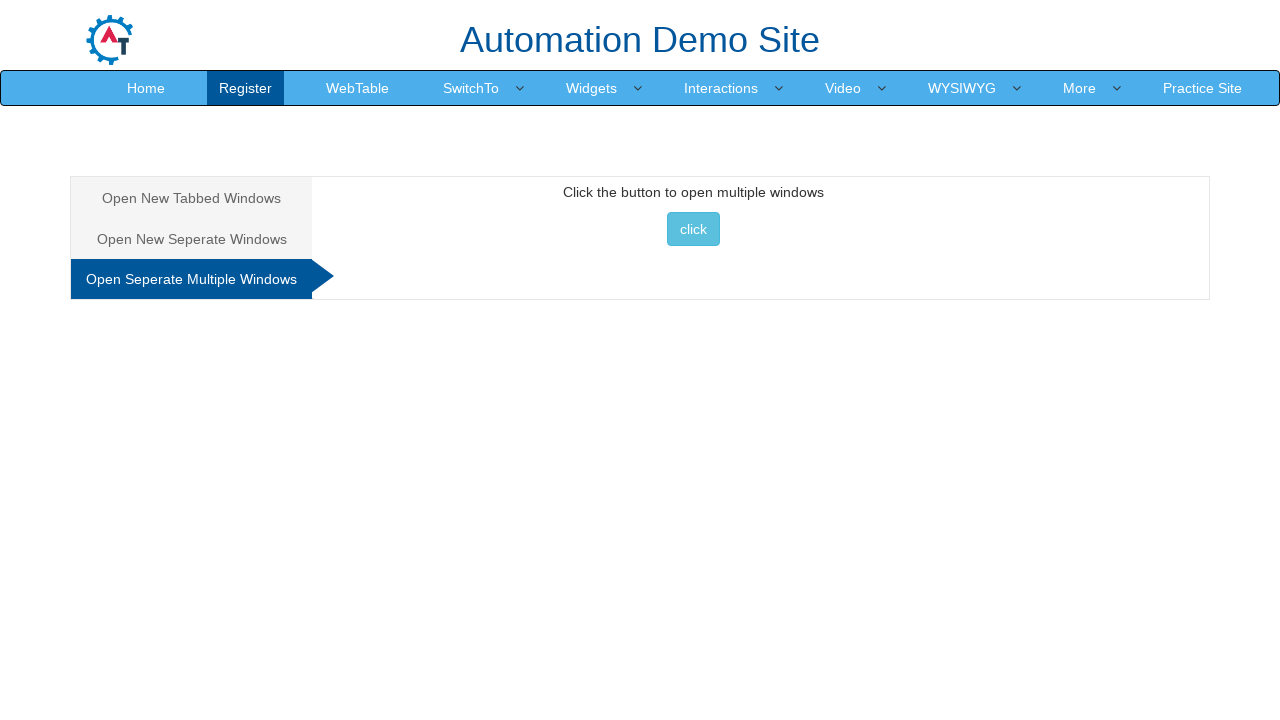

Clicked the button after removing its onclick handler at (693, 229) on #Multiple > .btn
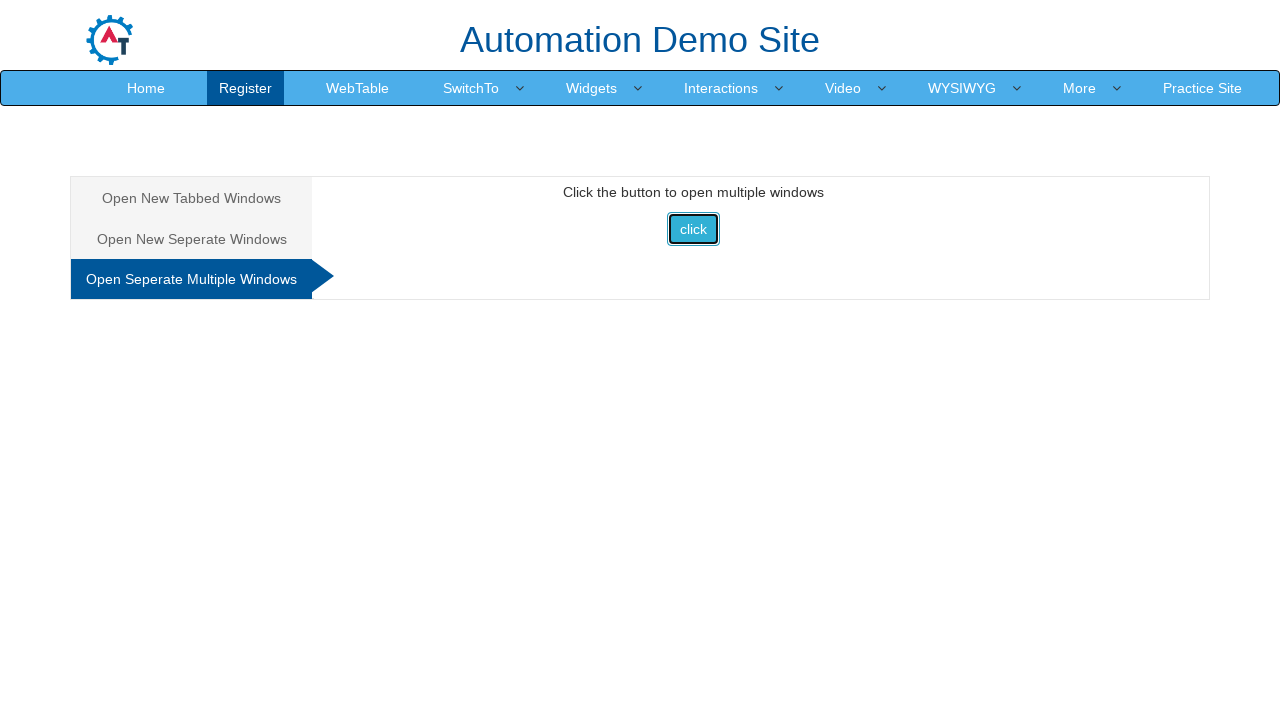

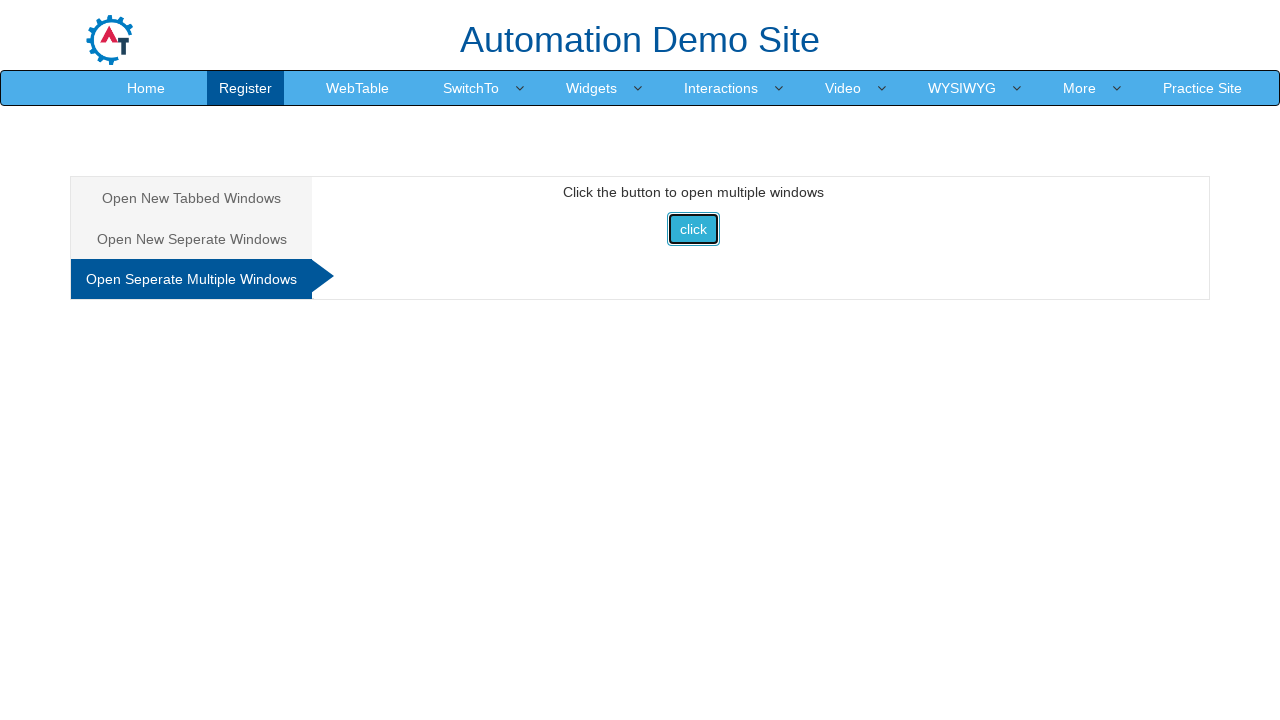